Verifies that a checkbox is not selected by default

Starting URL: https://rahulshettyacademy.com/AutomationPractice/

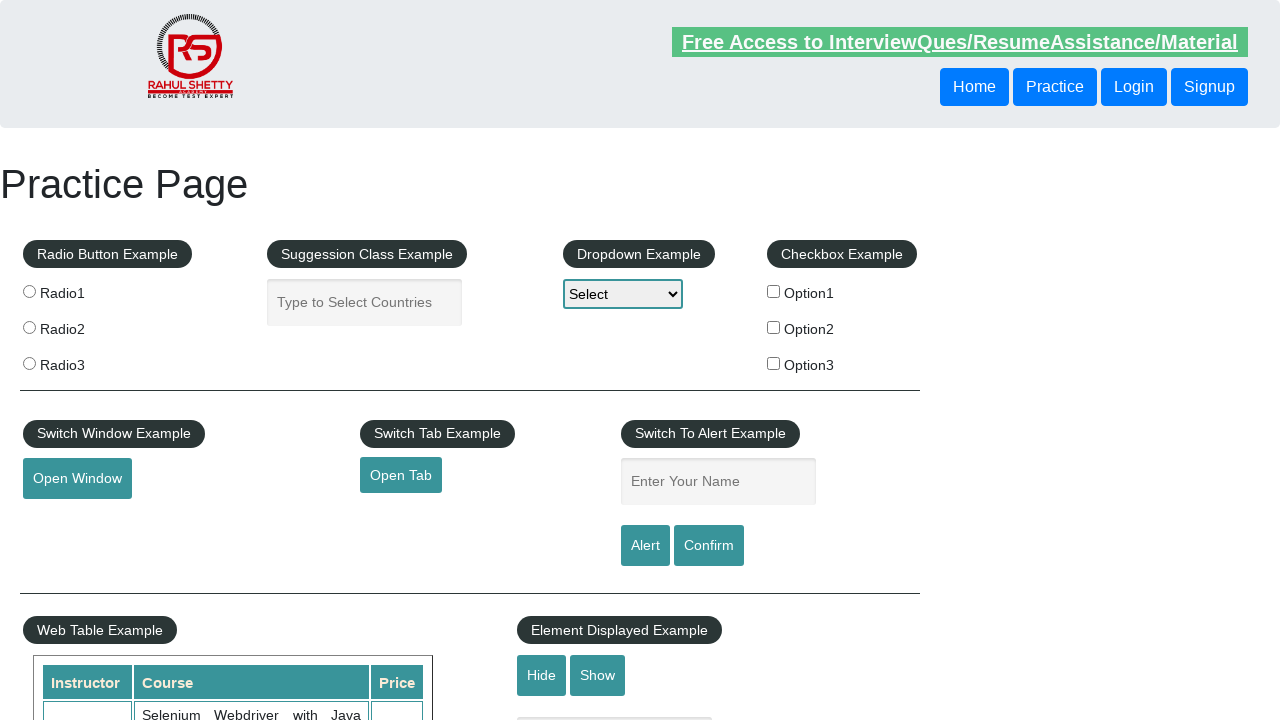

Navigated to AutomationPractice homepage
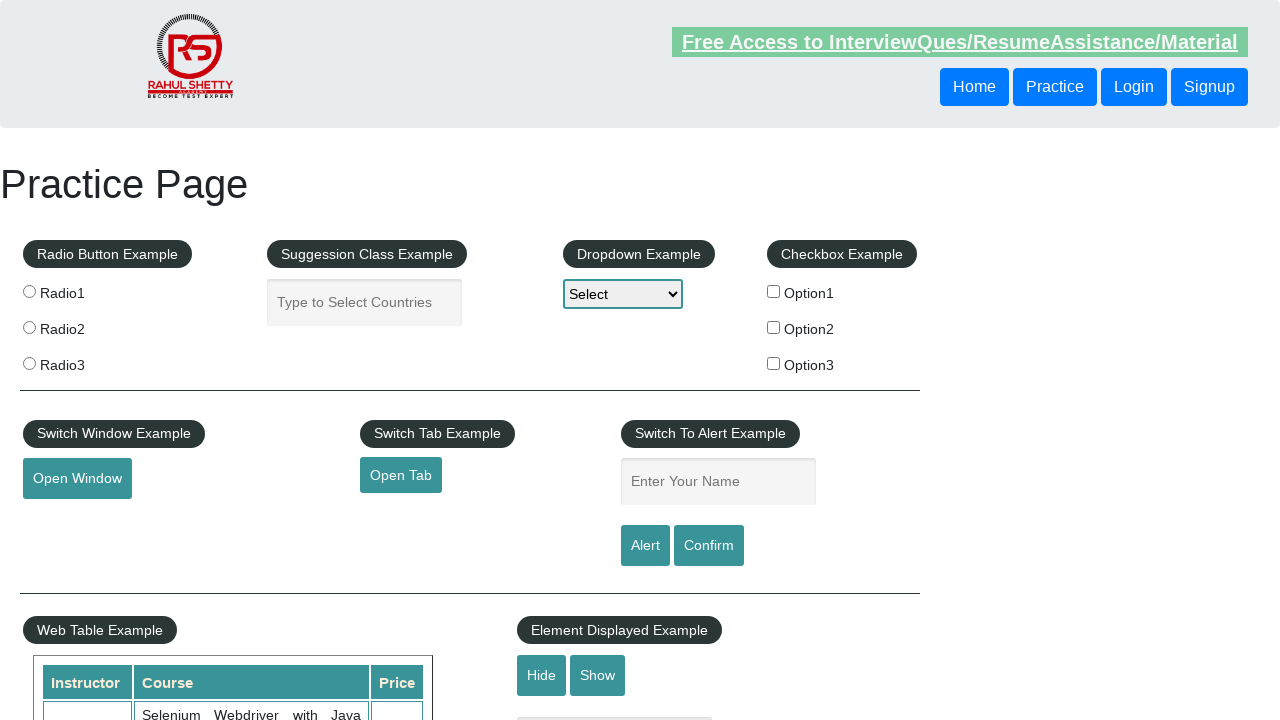

Located checkbox with value 'option1'
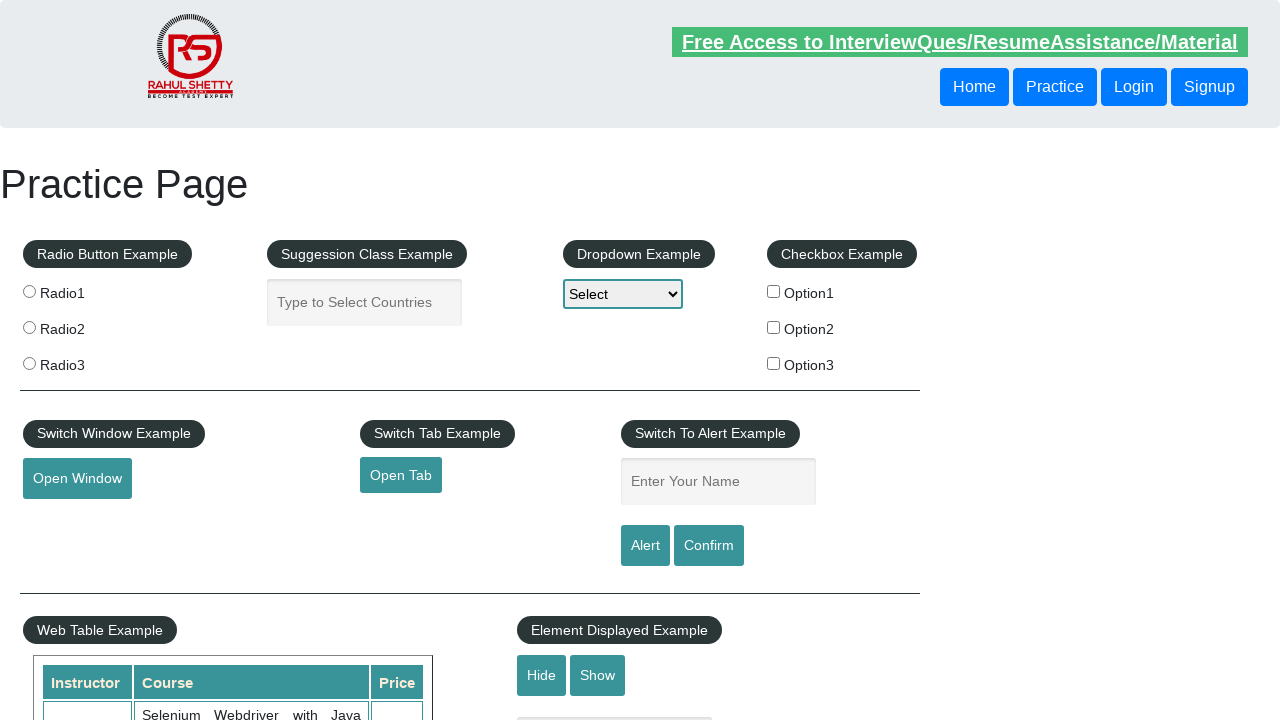

Verified that checkbox is not selected by default
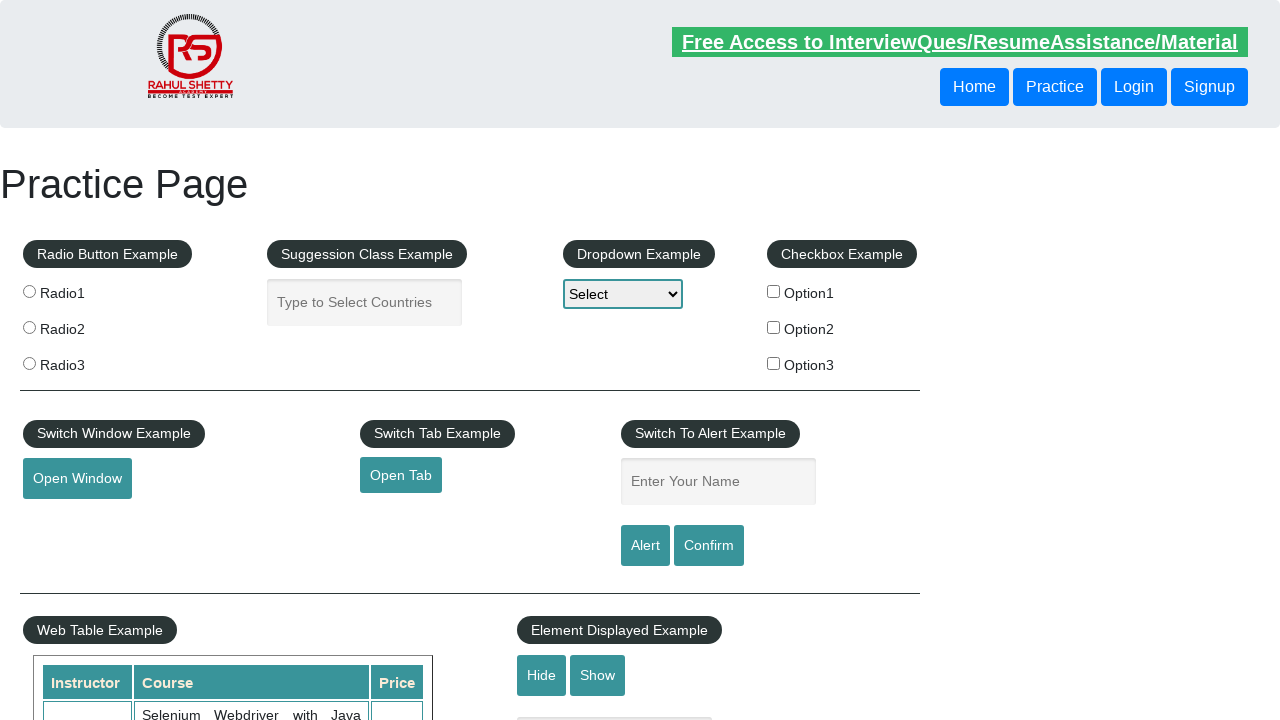

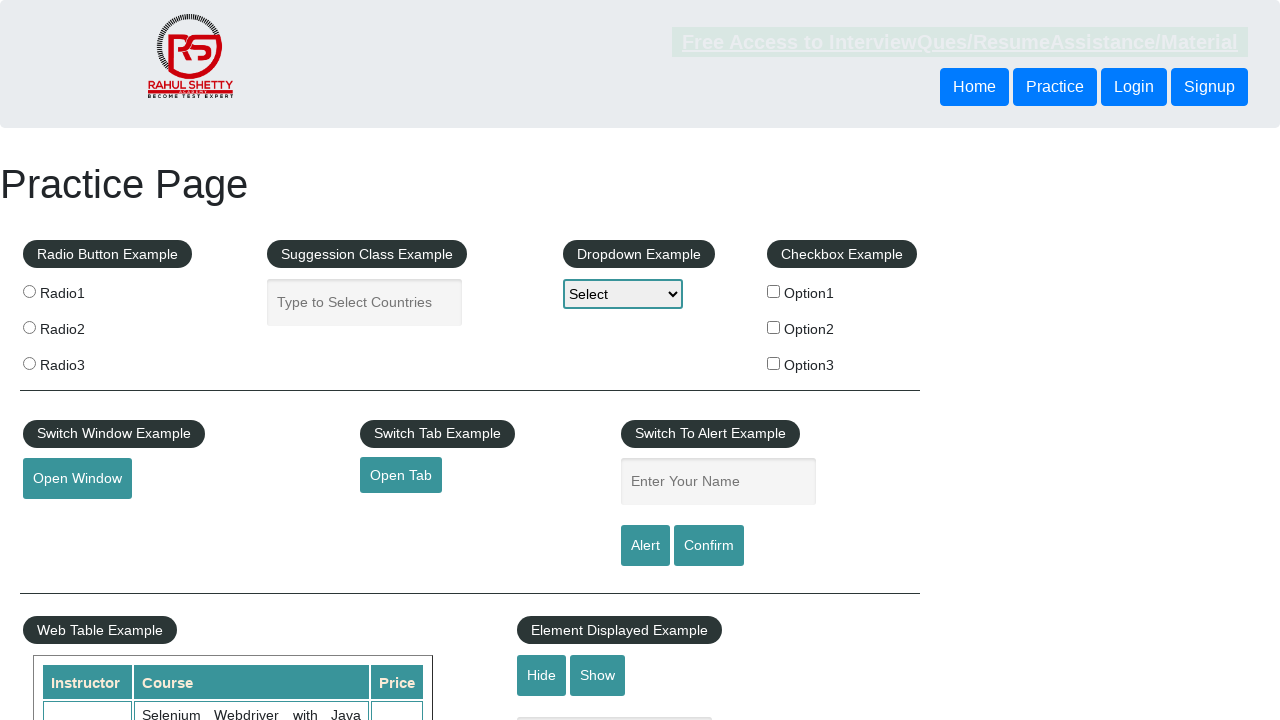